Tests dynamic dropdown functionality by selecting an origin station (MAA) and a destination station (CJB) from cascading dropdown menus on a flight booking practice page.

Starting URL: https://rahulshettyacademy.com/dropdownsPractise/

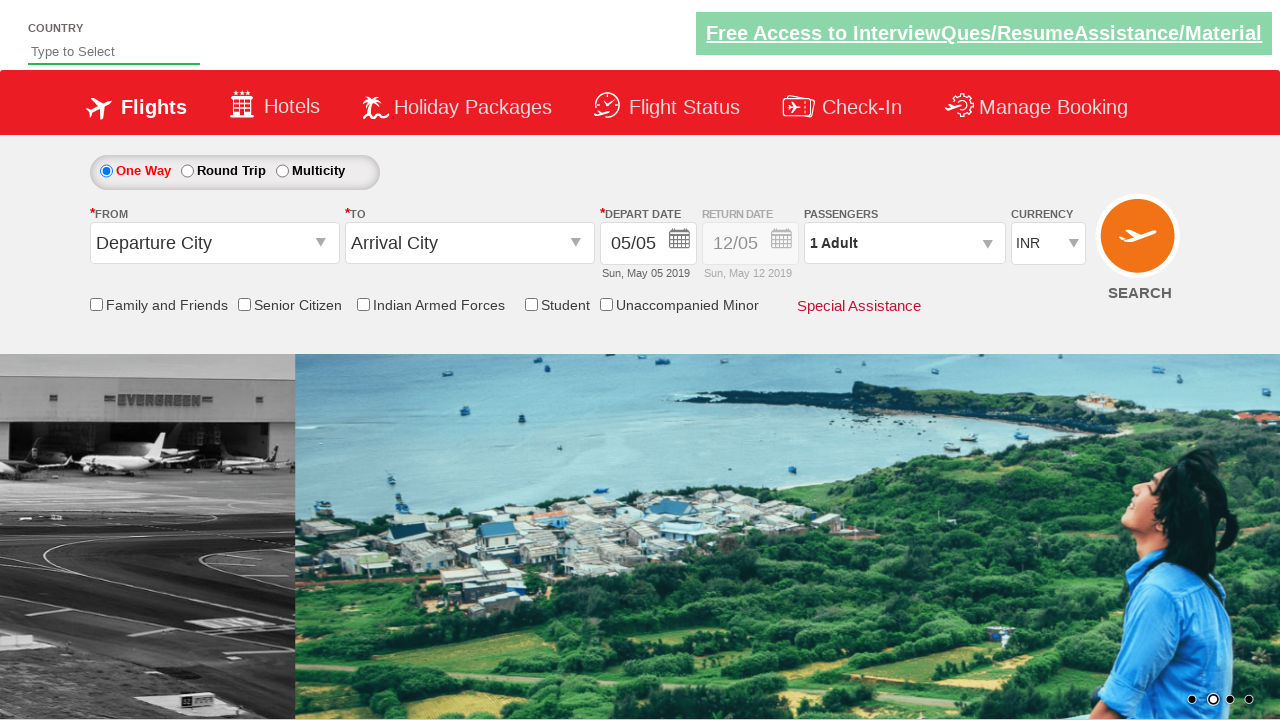

Clicked on the origin station dropdown to open it at (214, 243) on #ctl00_mainContent_ddl_originStation1_CTXT
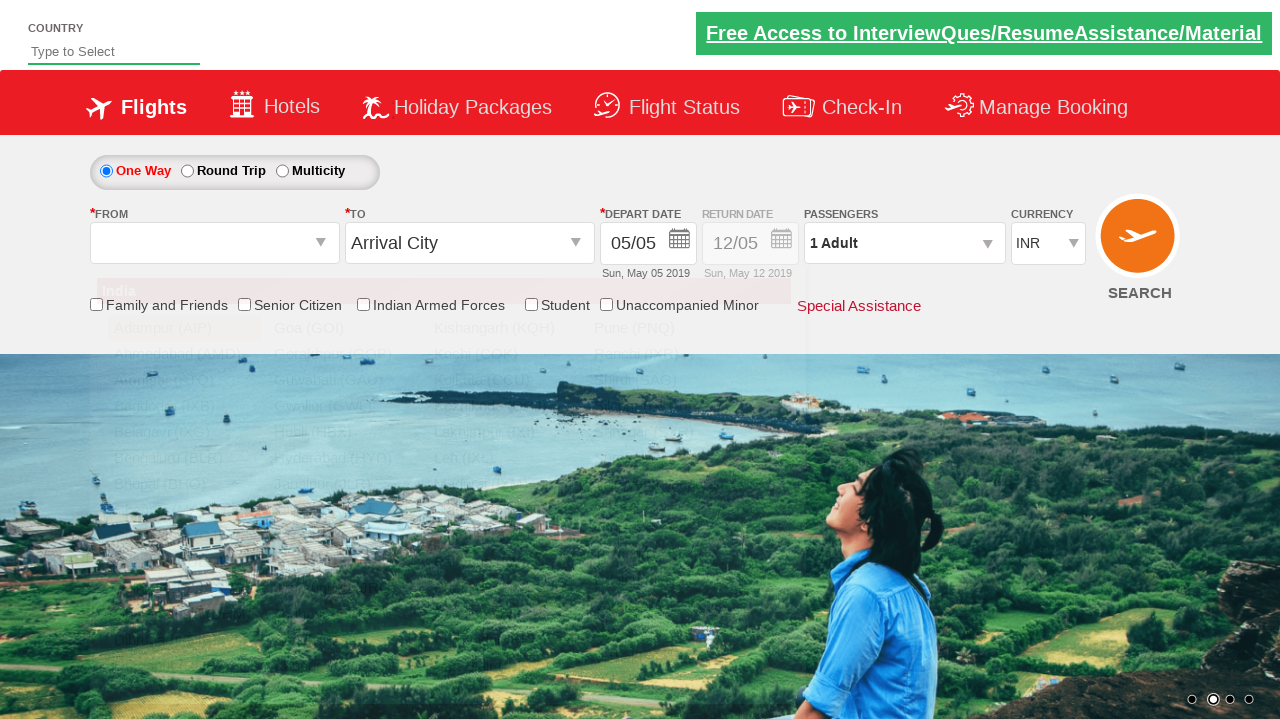

Selected MAA (Chennai) as the origin station at (184, 510) on a[value='MAA']
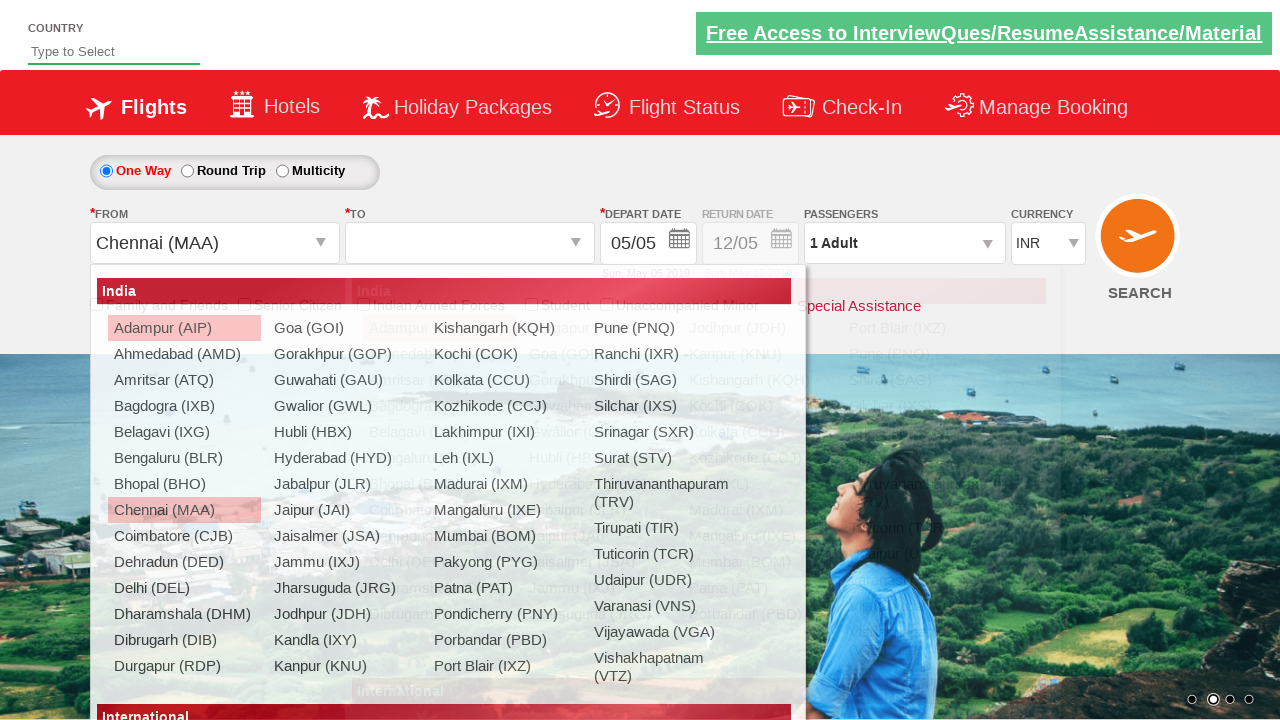

Waited for the destination dropdown to be ready
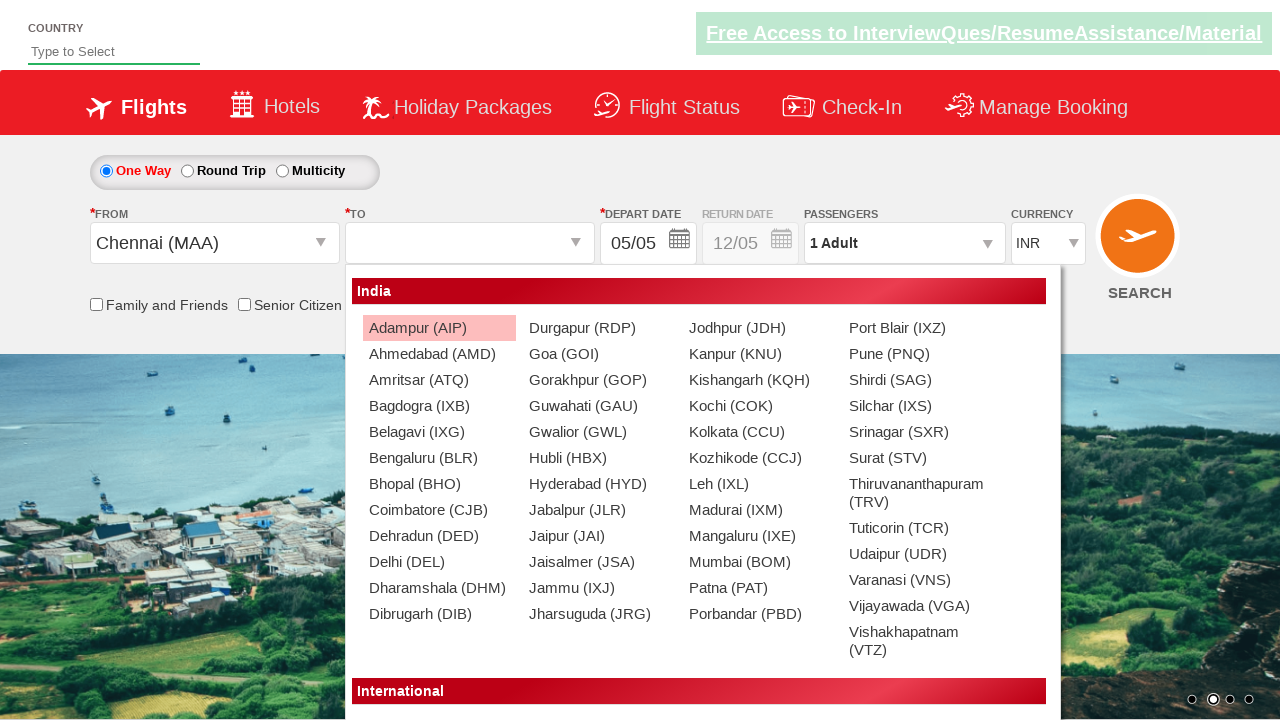

Selected CJB (Coimbatore) as the destination station at (439, 510) on (//a[@value='CJB'])[2]
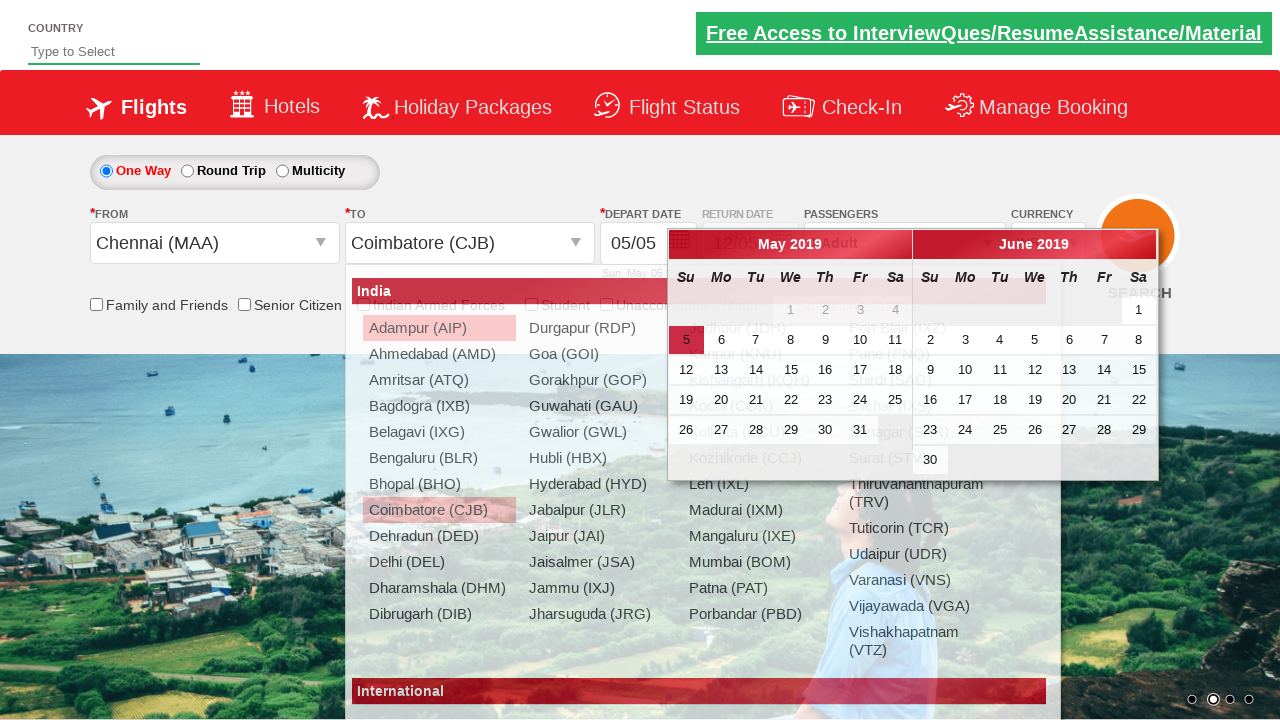

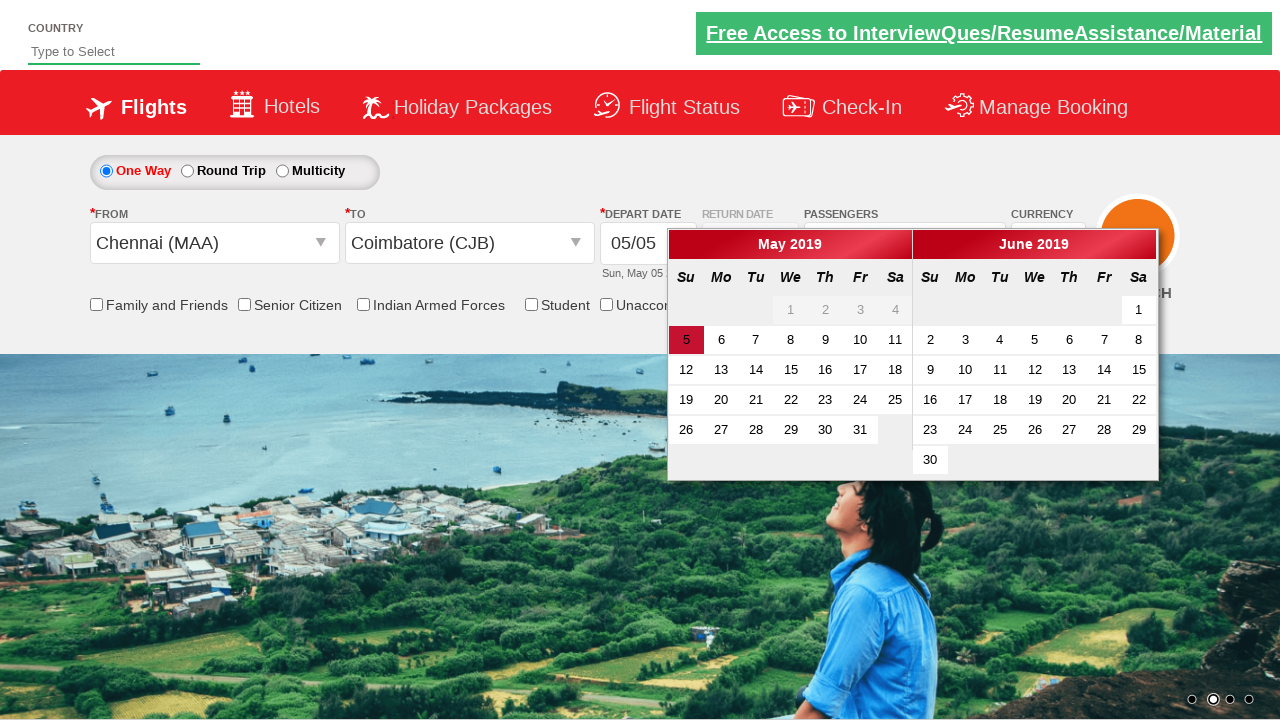